Navigates to the Meghana Bus website and waits for the page to load

Starting URL: https://www.meghanabus.in/index.html

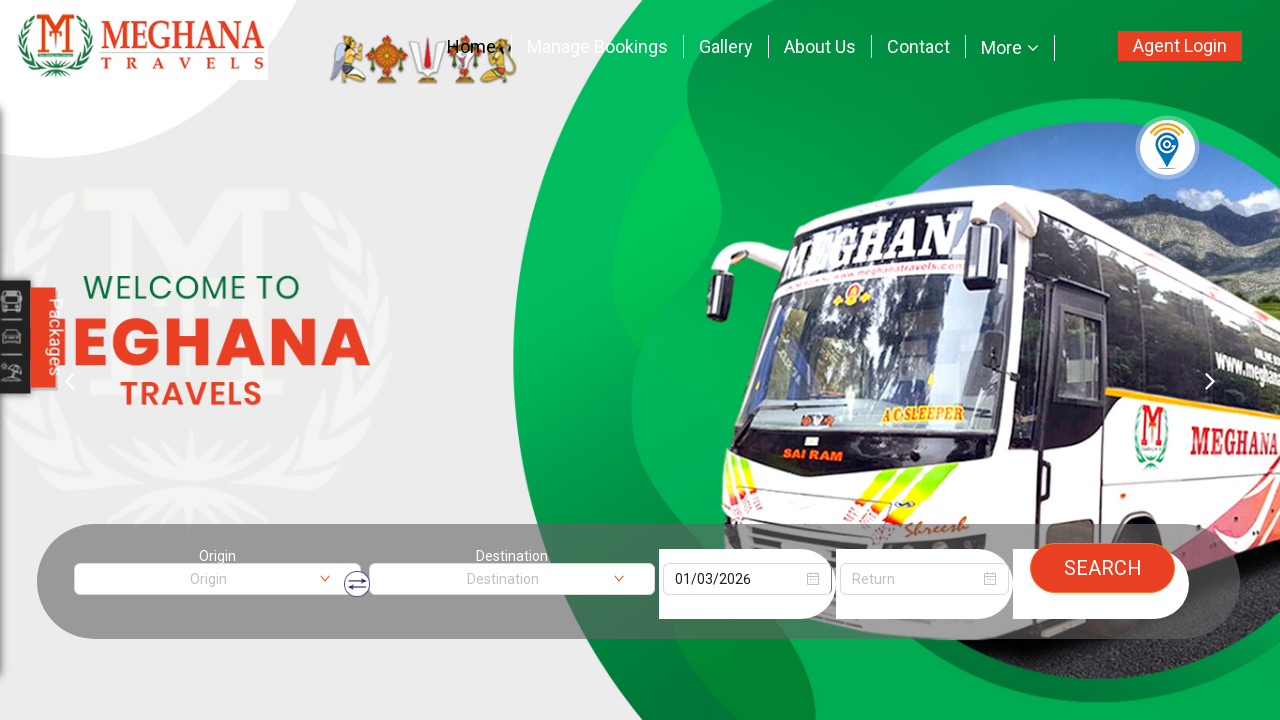

Waited for page to reach domcontentloaded state
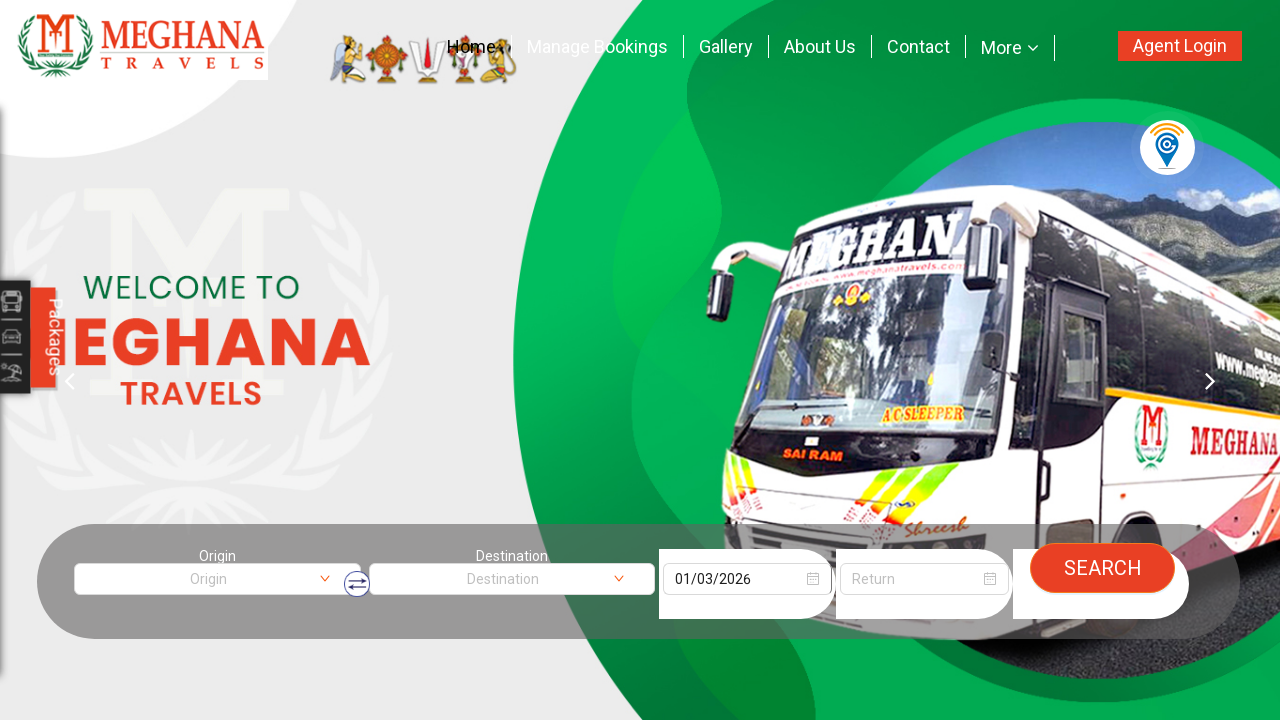

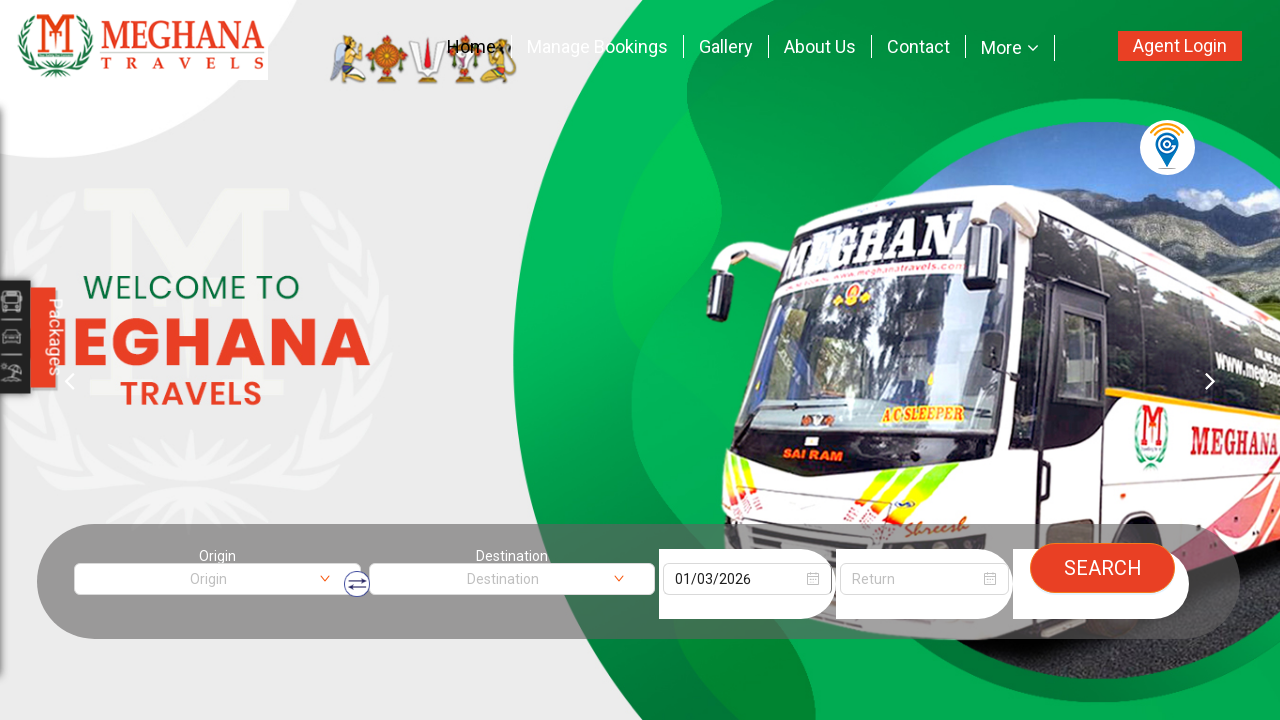